Tests login form validation by entering credentials, clearing both fields, and verifying the "Username is required" error message appears

Starting URL: https://www.saucedemo.com/

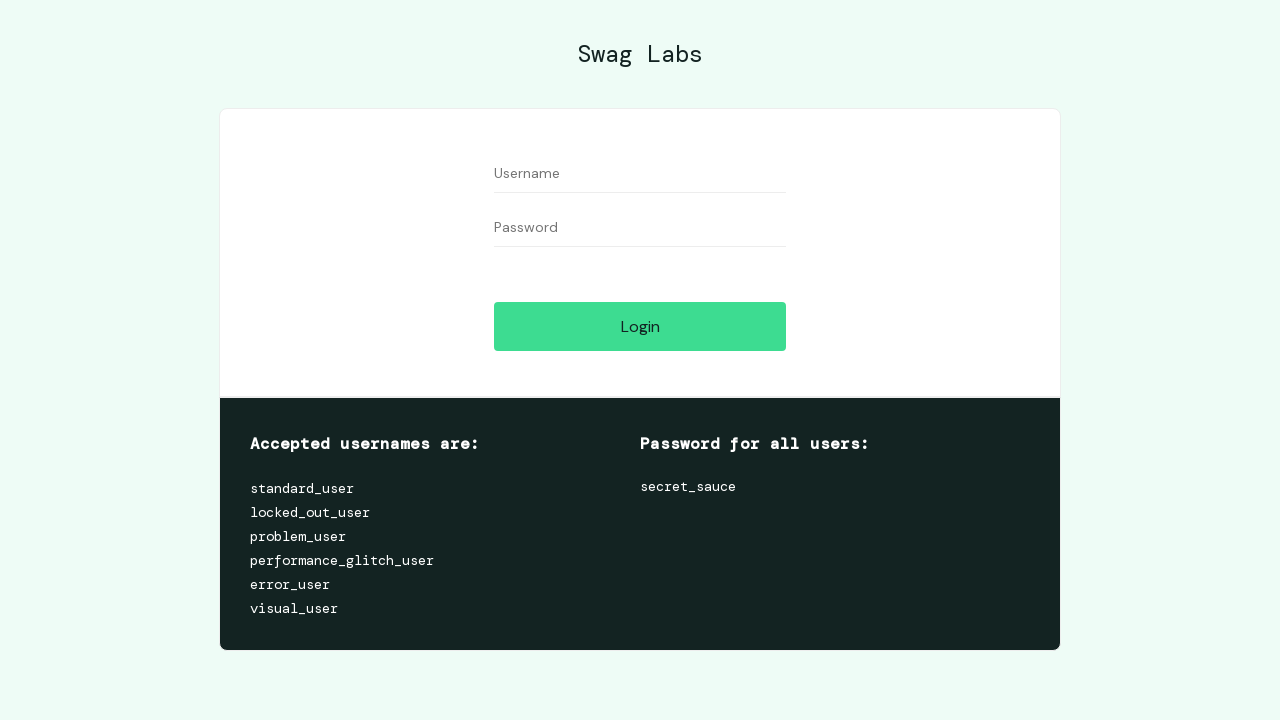

Filled username field with 'testuser' on //input[@id='user-name']
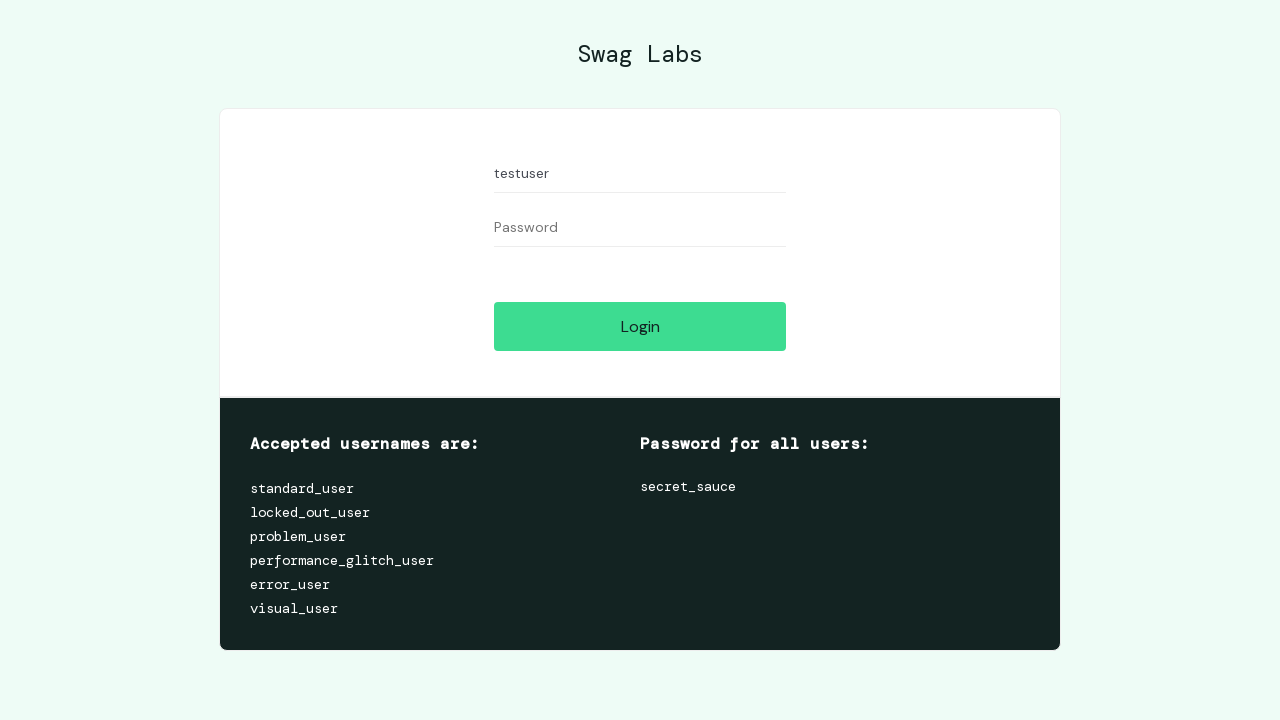

Filled password field with 'testpass123' on //input[@id='password']
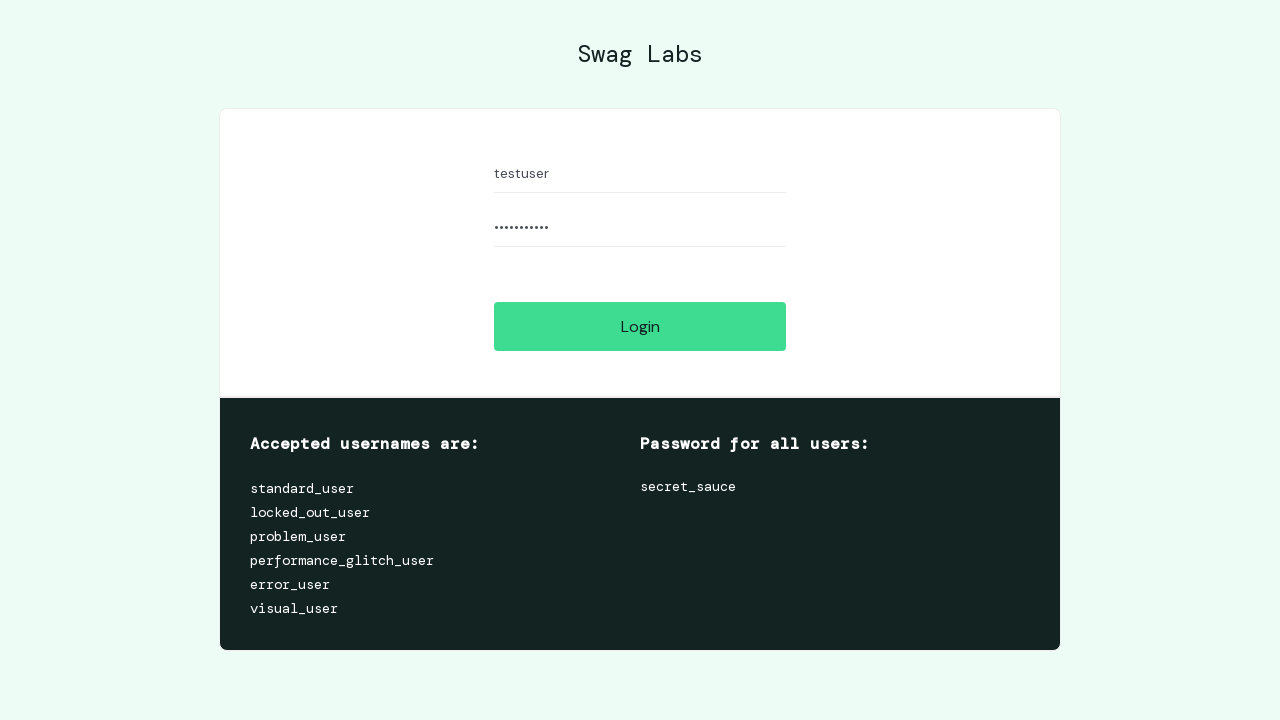

Cleared username field on //input[@id='user-name']
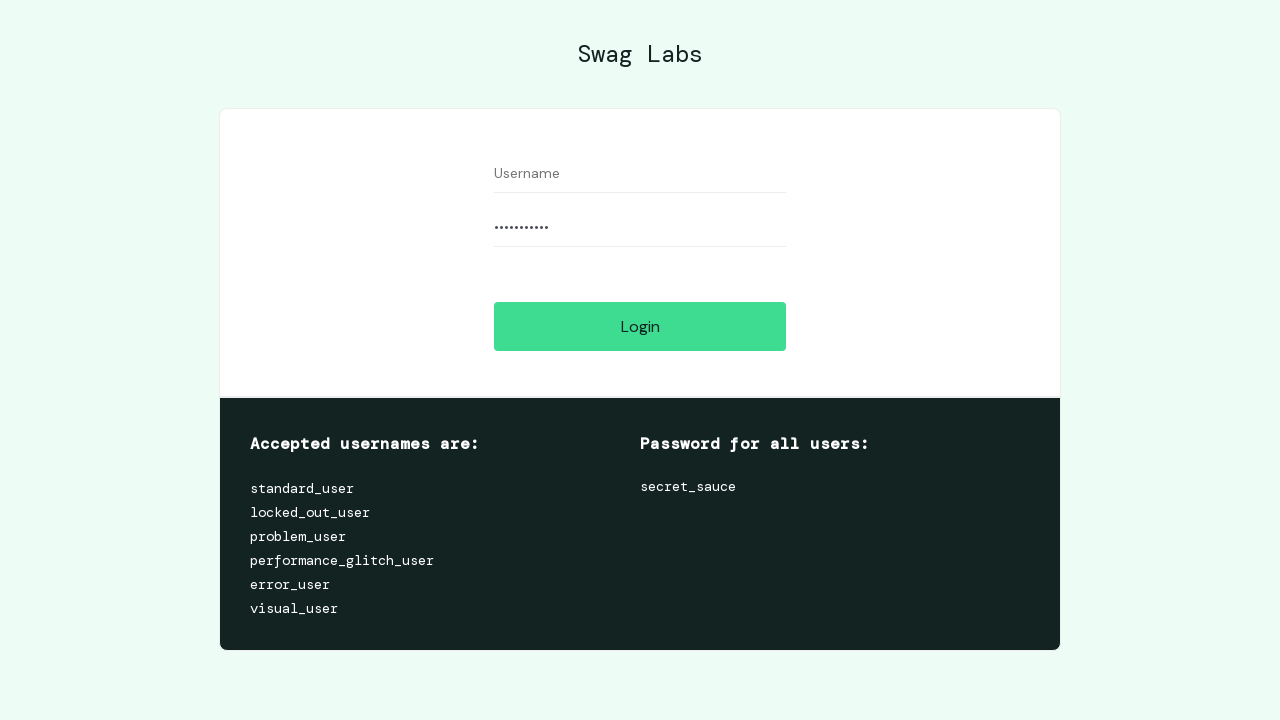

Cleared password field on //input[@id='password']
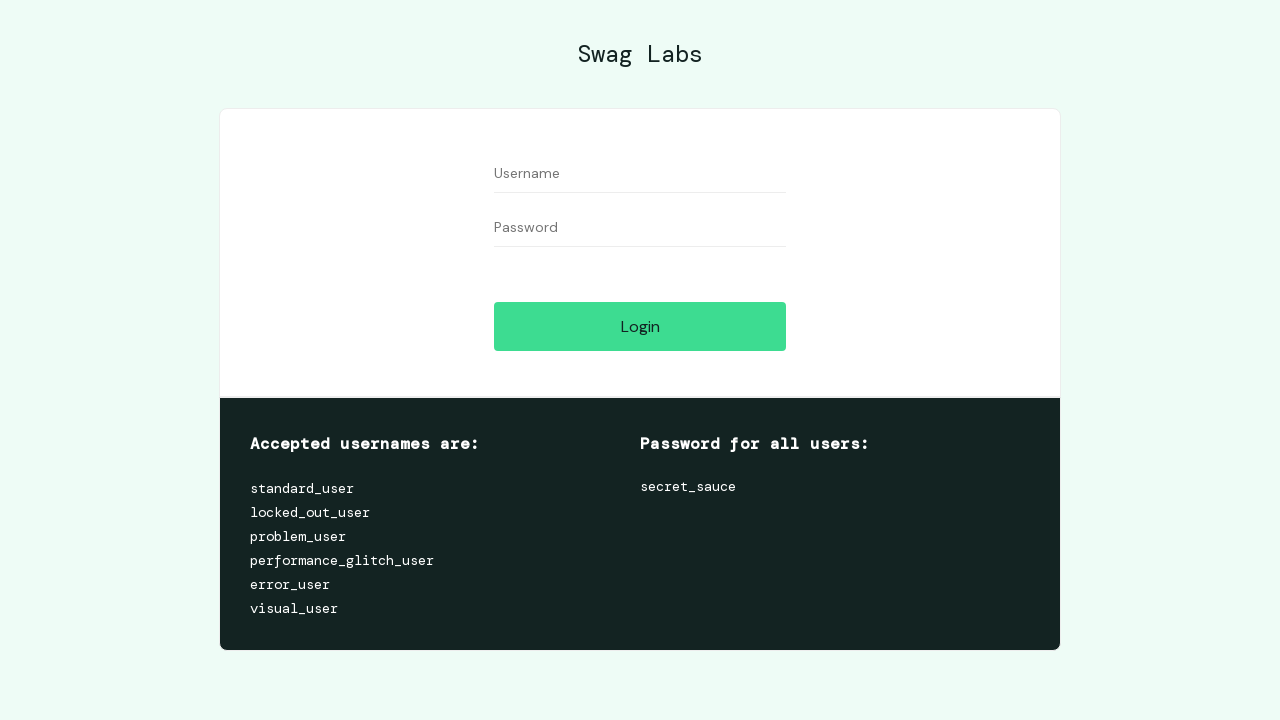

Clicked login button with empty credentials at (640, 326) on xpath=//input[@id='login-button']
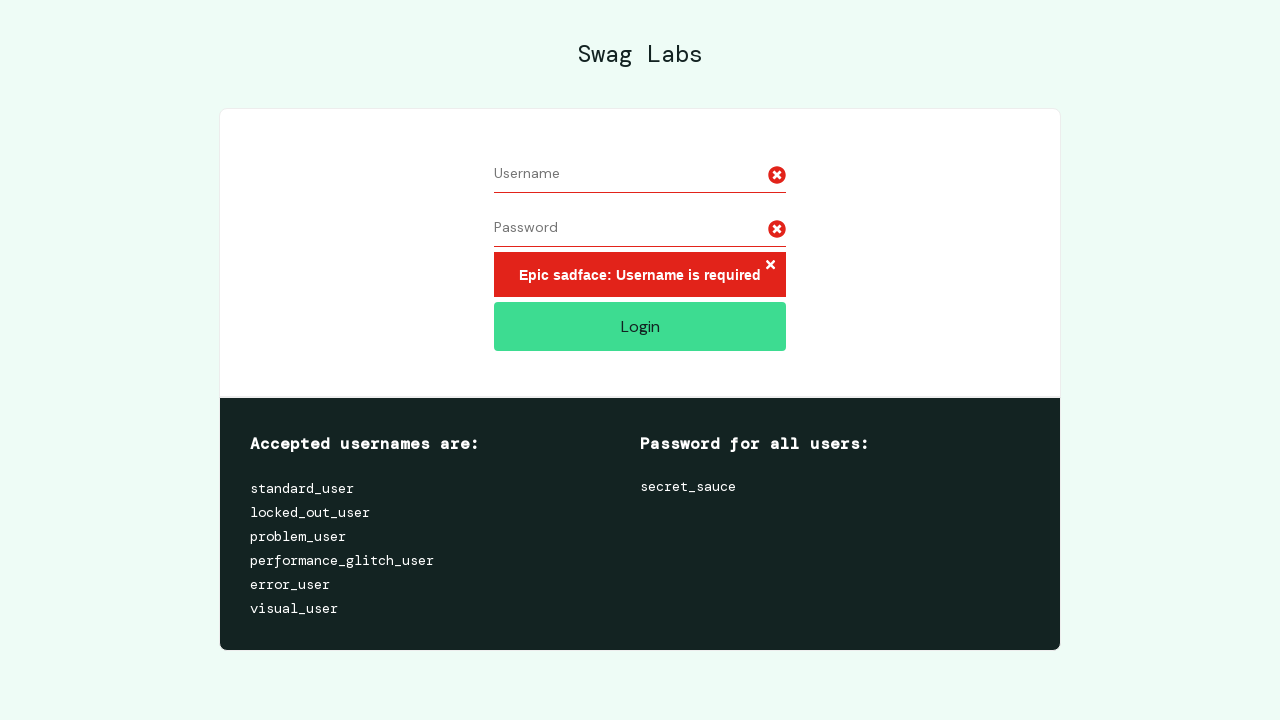

Error message appeared on page
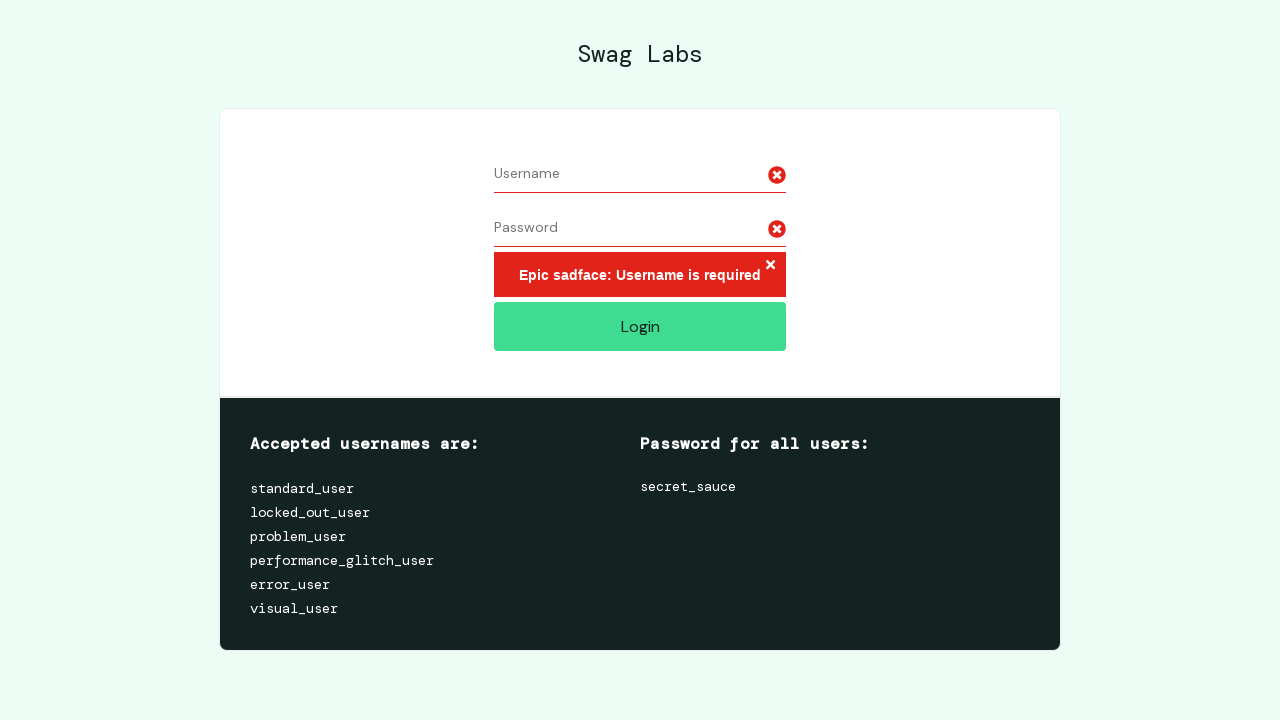

Located error message element
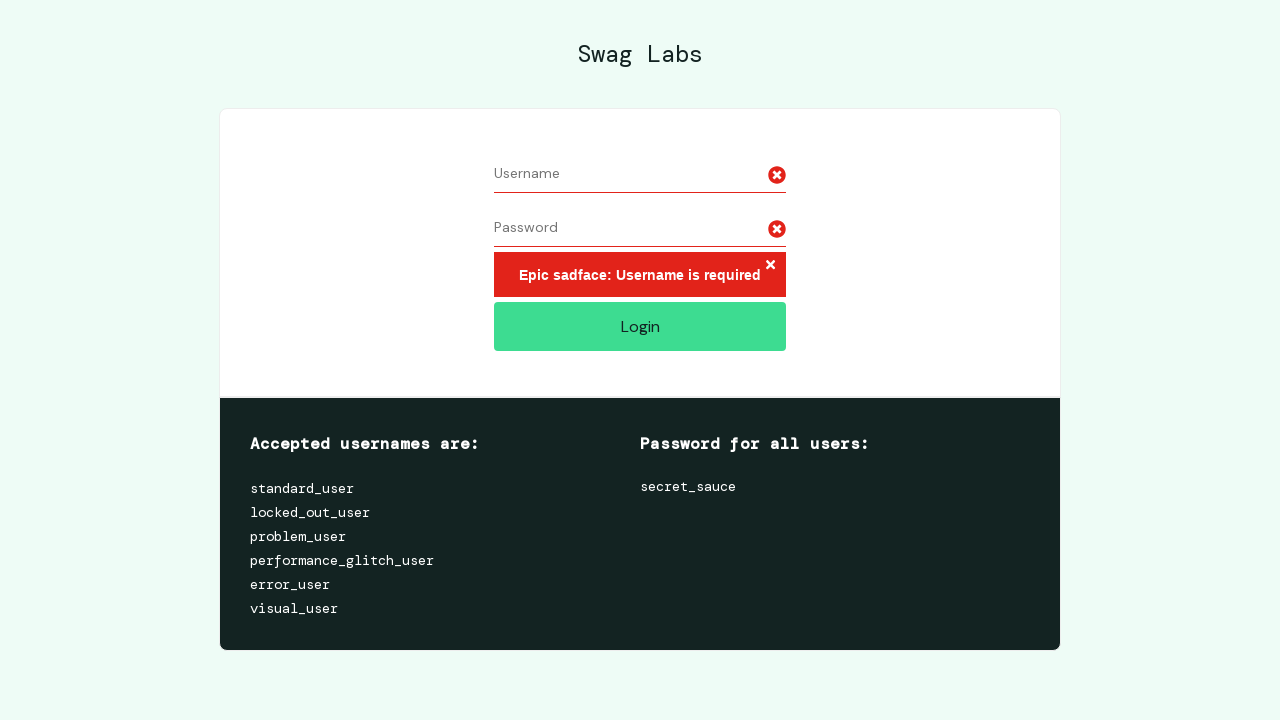

Verified 'Username is required' error message is displayed
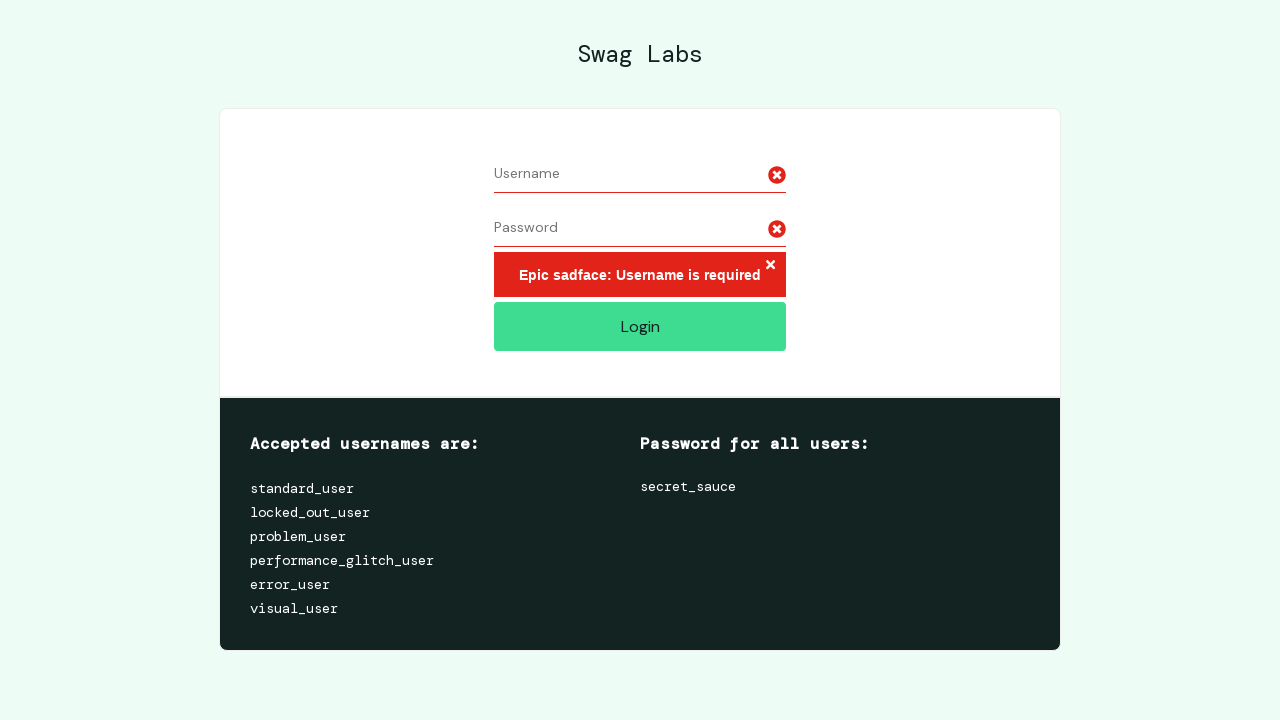

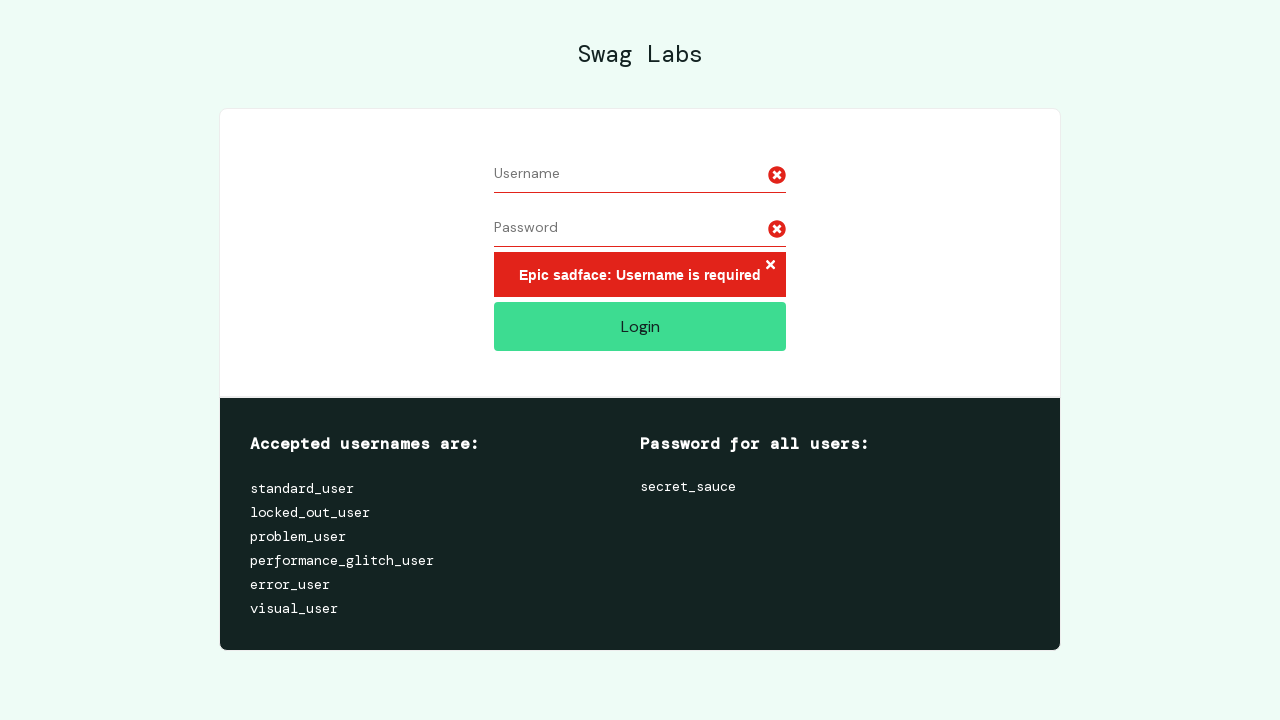